Creates a new paste on Pastebin by filling in the text content, selecting a 10-minute expiration time, and adding a title to the paste.

Starting URL: https://pastebin.com/

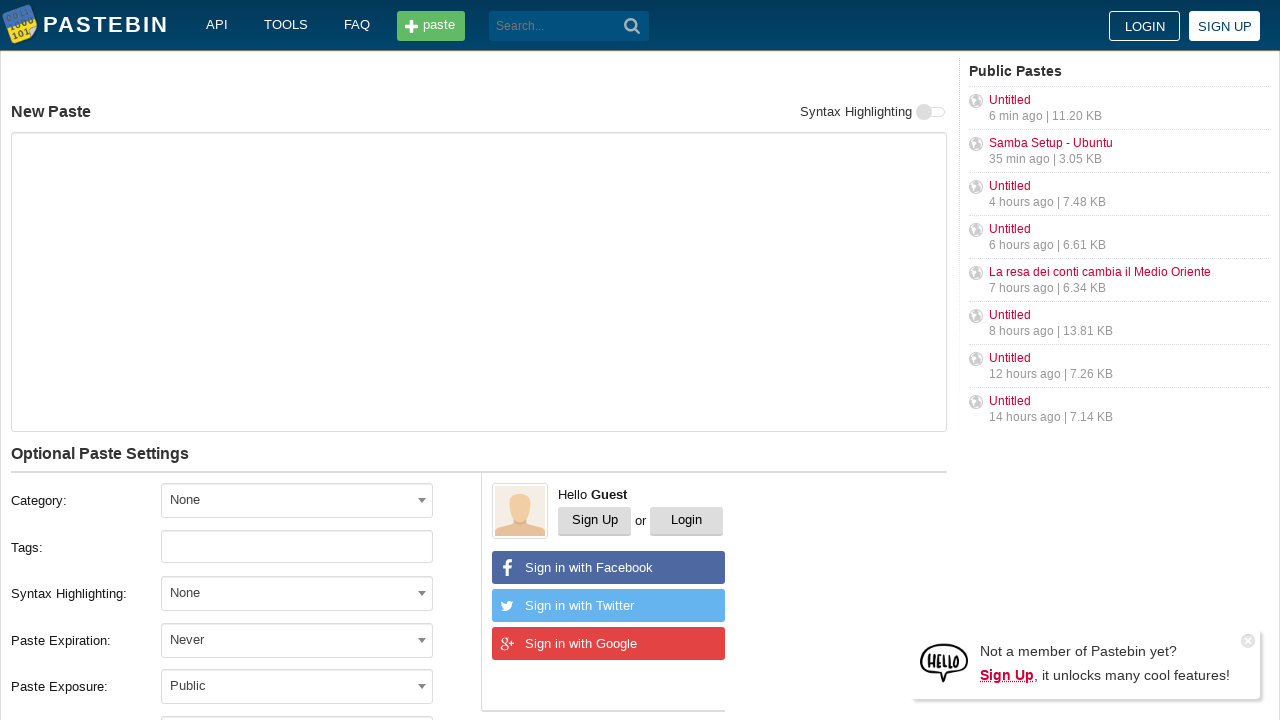

Clicked the new paste button in header at (431, 26) on .header__btn
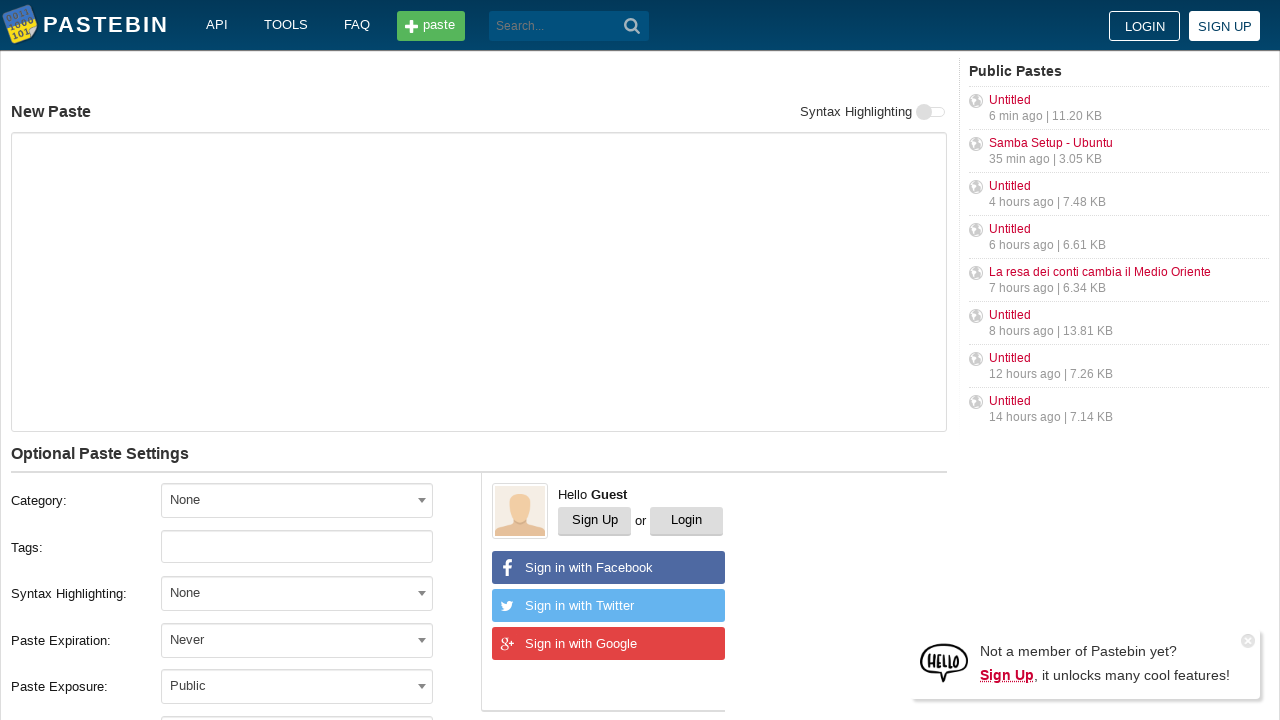

Clicked on the text area to focus it at (479, 282) on #postform-text
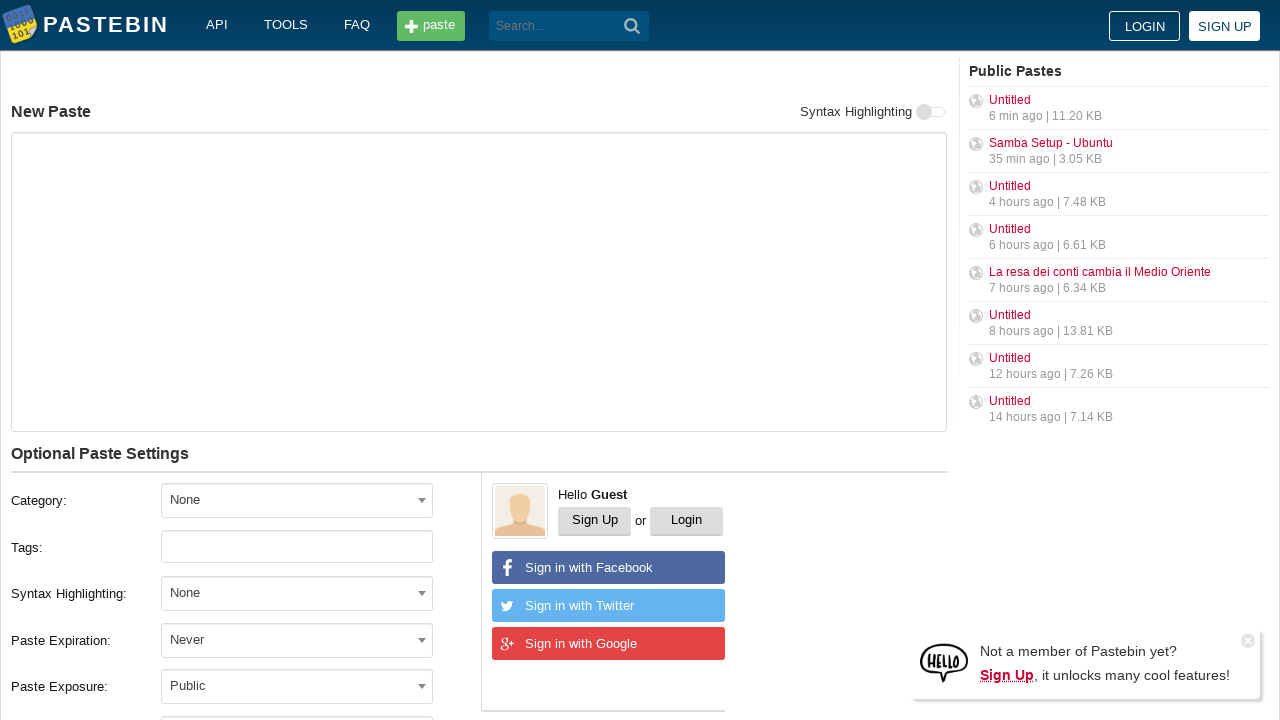

Filled paste content with 'Hello from WebDriver' on #postform-text
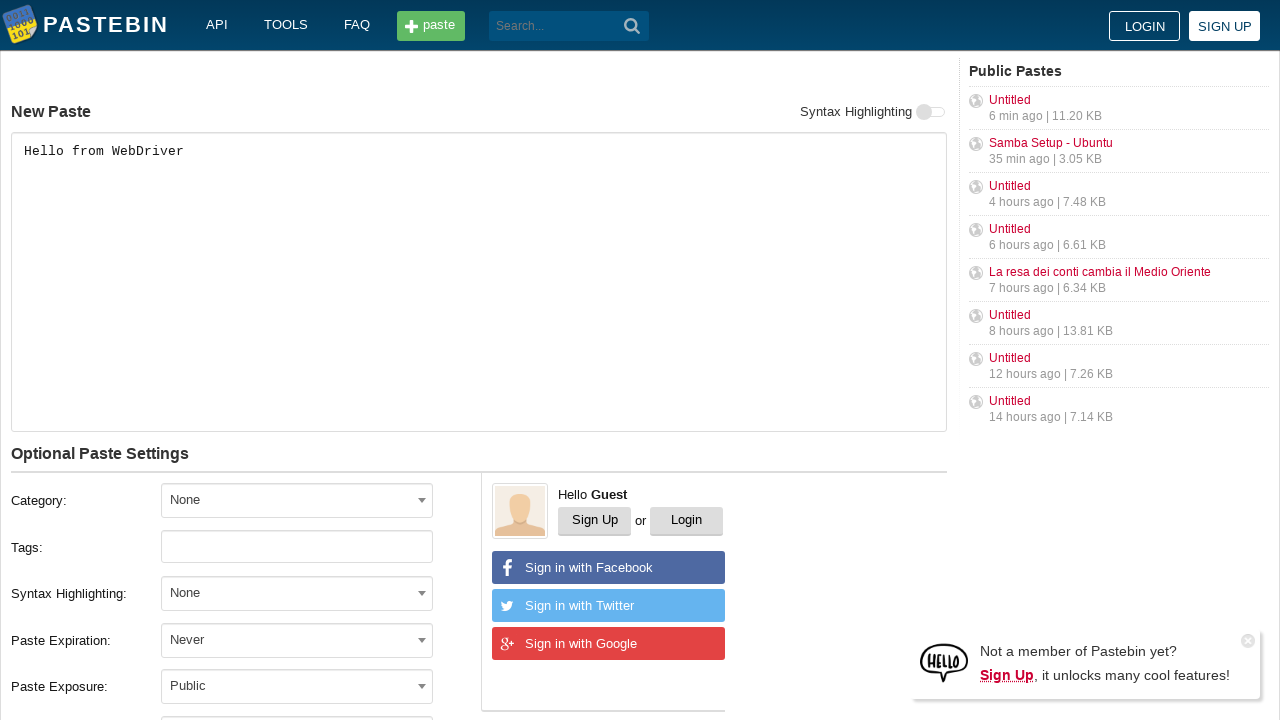

Clicked the expiration time dropdown at (297, 640) on #select2-postform-expiration-container
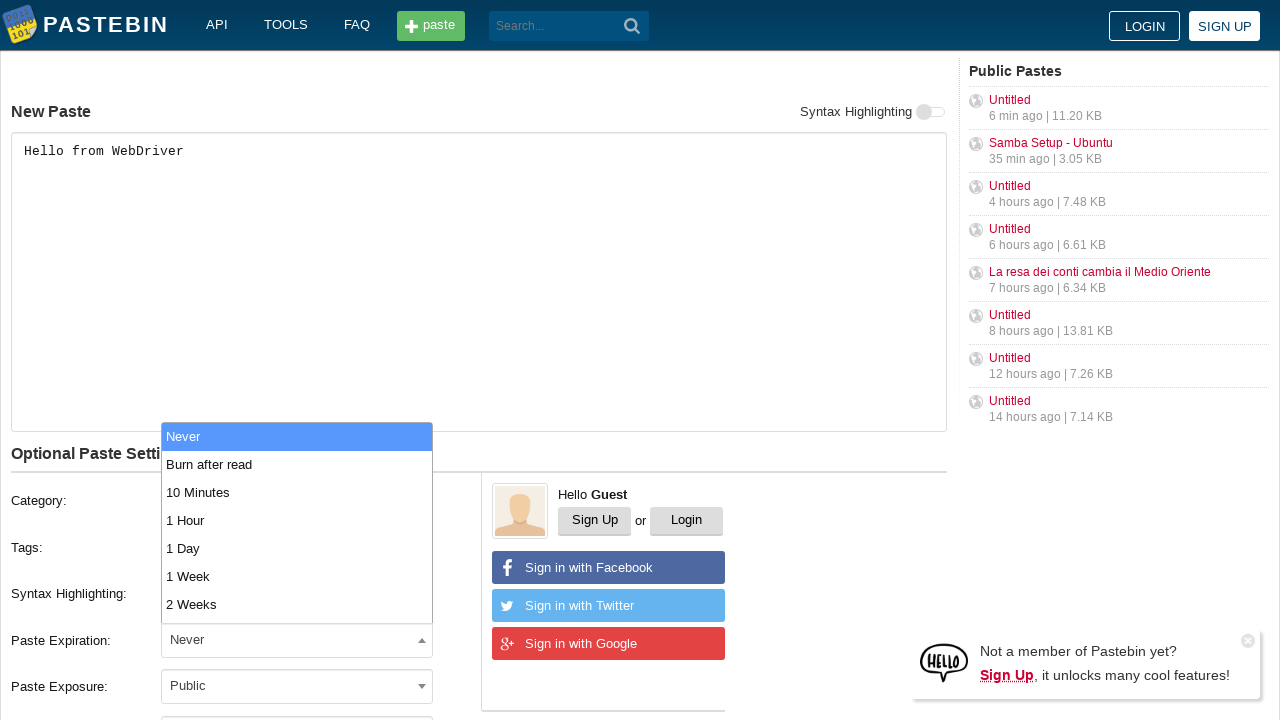

Selected '10 Minutes' expiration option from dropdown at (297, 492) on li:has-text('10 Minutes')
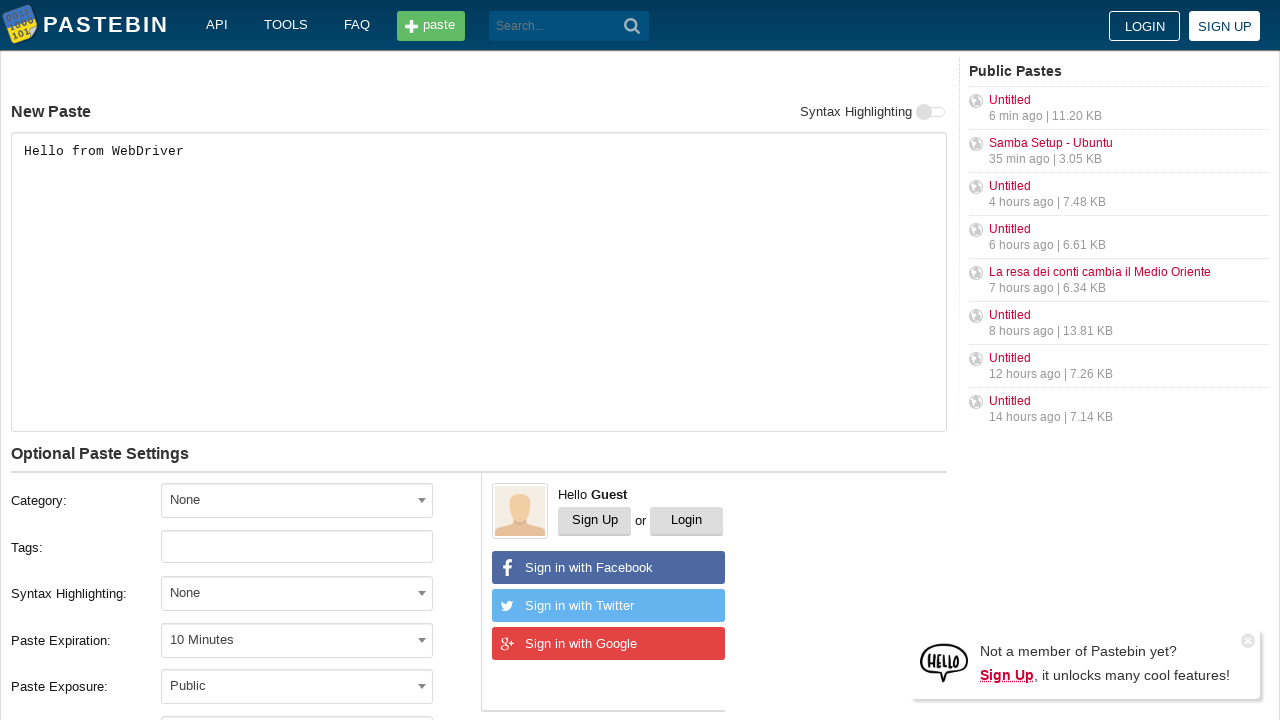

Filled paste title with 'helloweb' on #postform-name
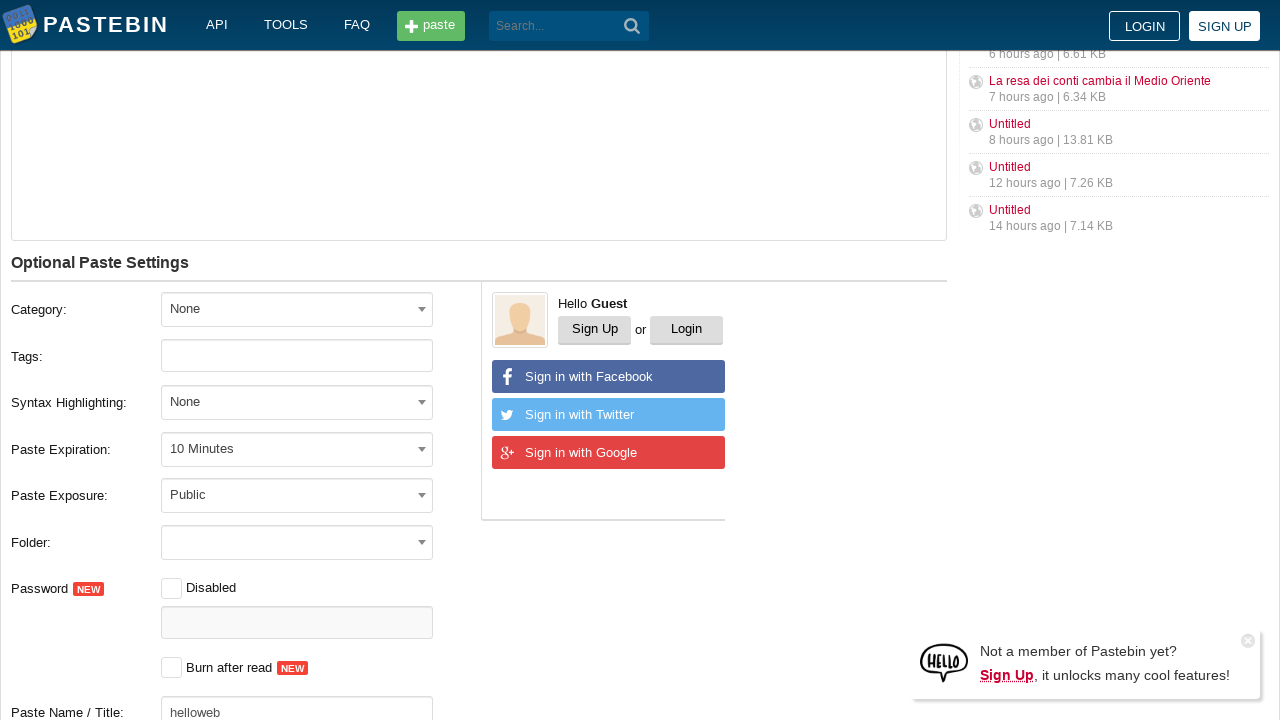

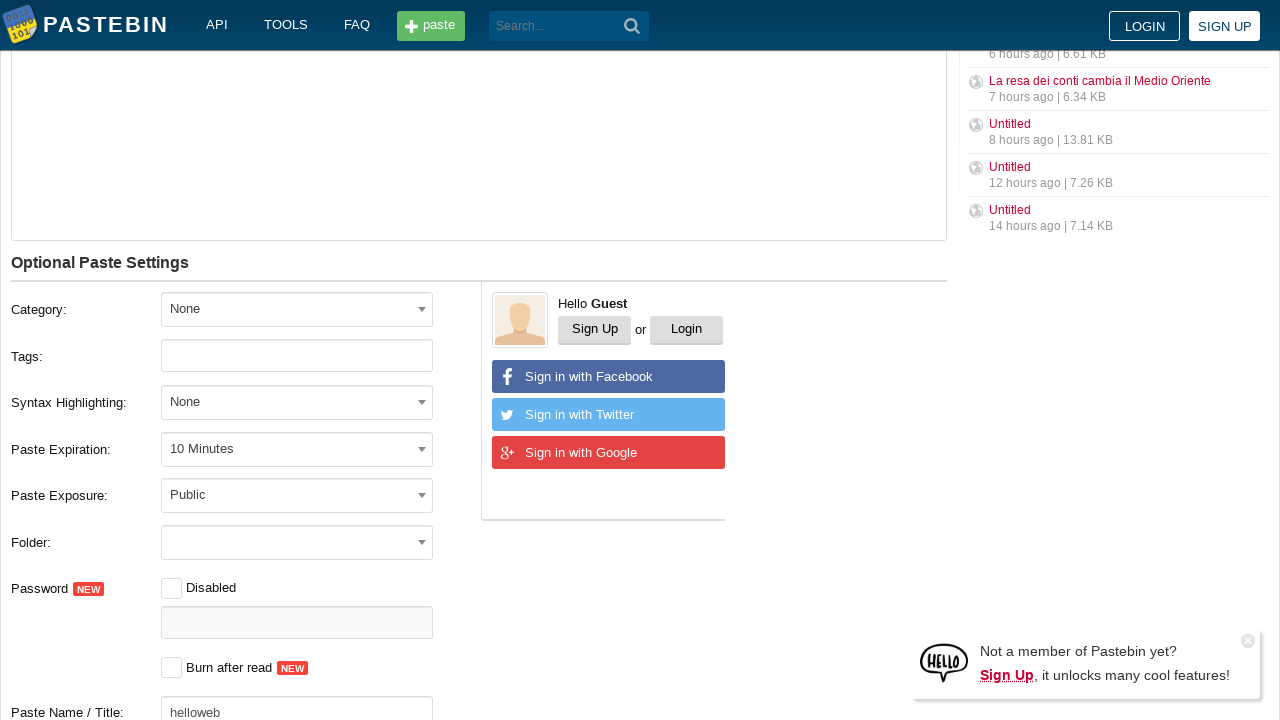